Tests text input functionality by entering text into an input field and clicking a button, verifying the button text changes to match the input value

Starting URL: http://uitestingplayground.com/textinput

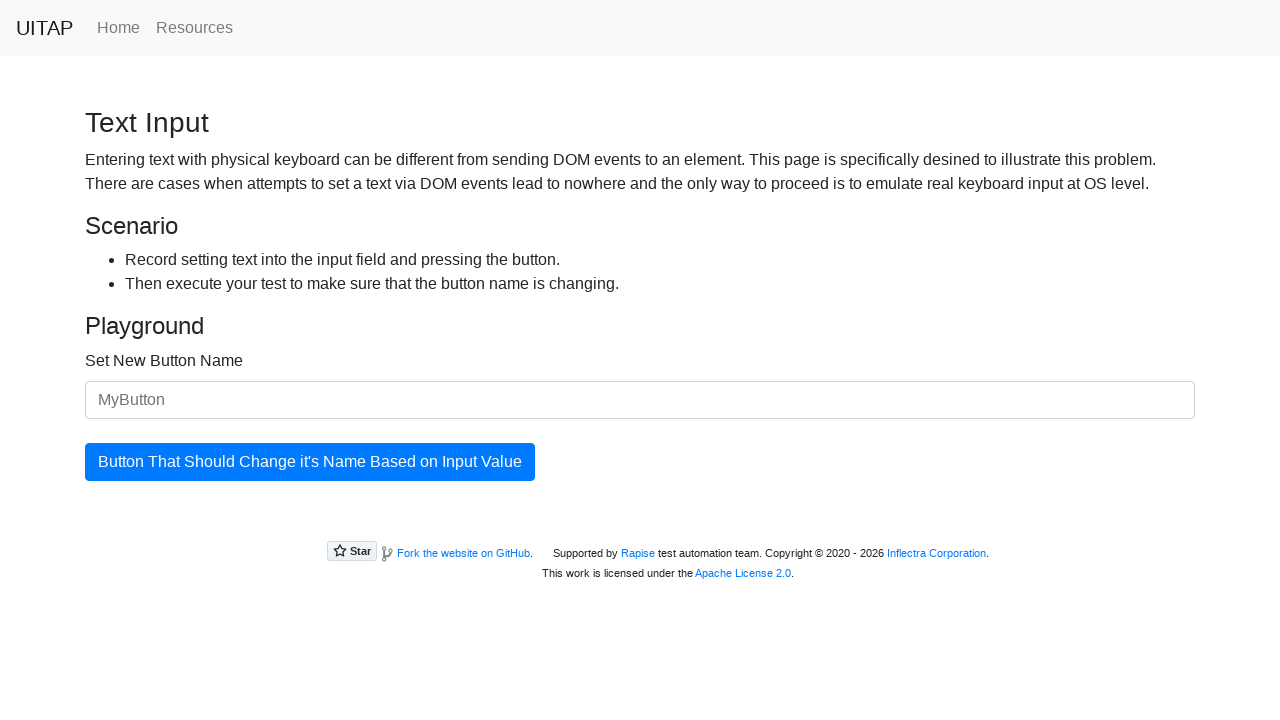

Verified initial button text is 'Button That Should Change it's Name Based on Input Value'
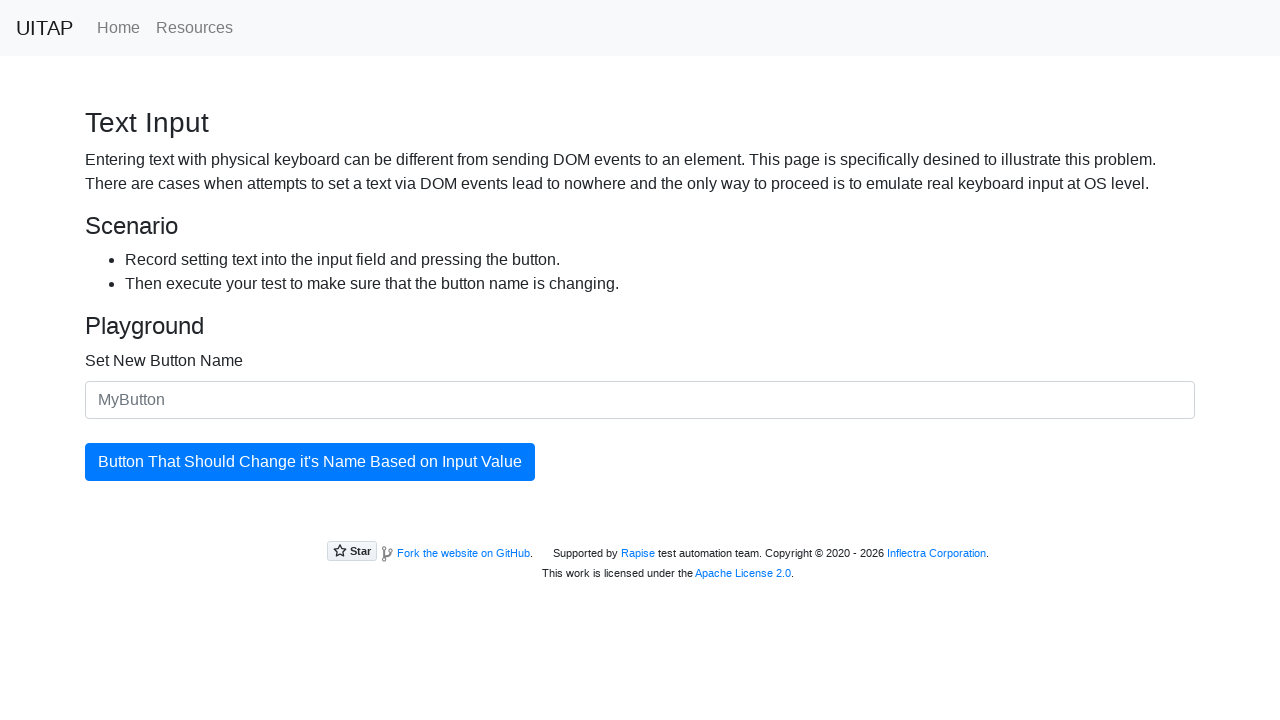

Entered 'testinput123' into the input field on input#newButtonName
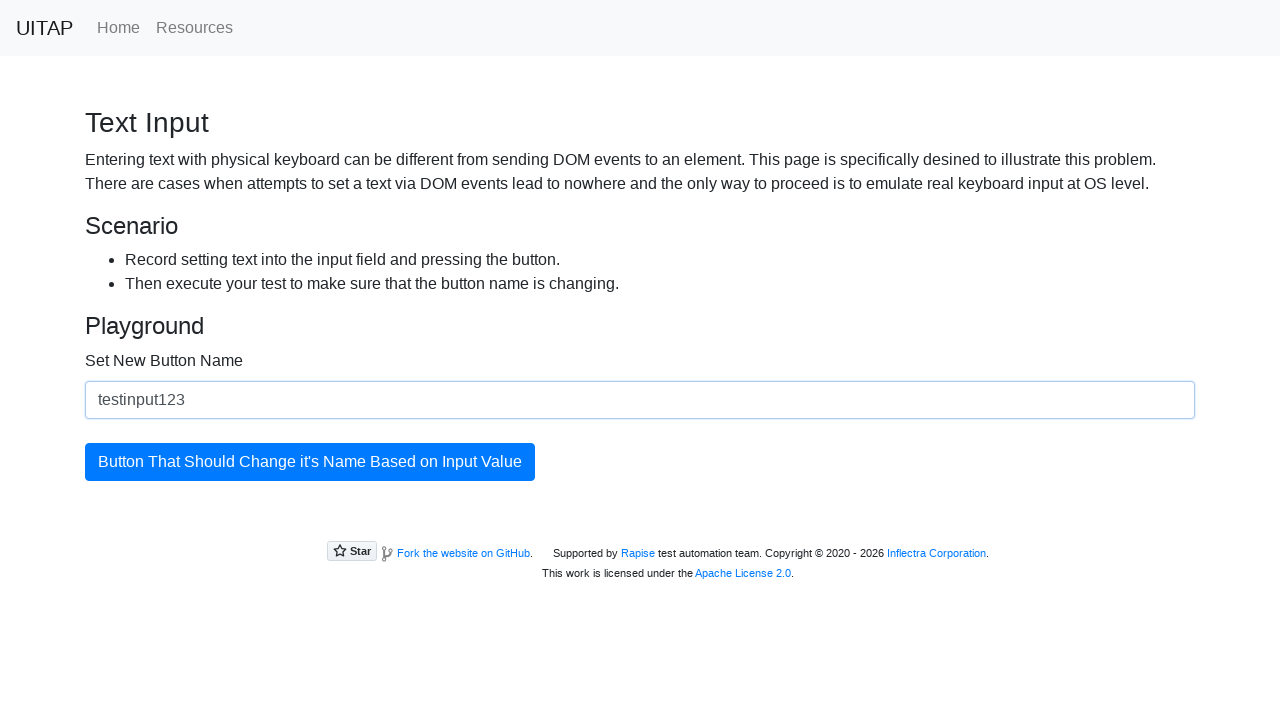

Clicked the button to update its text at (310, 462) on button#updatingButton
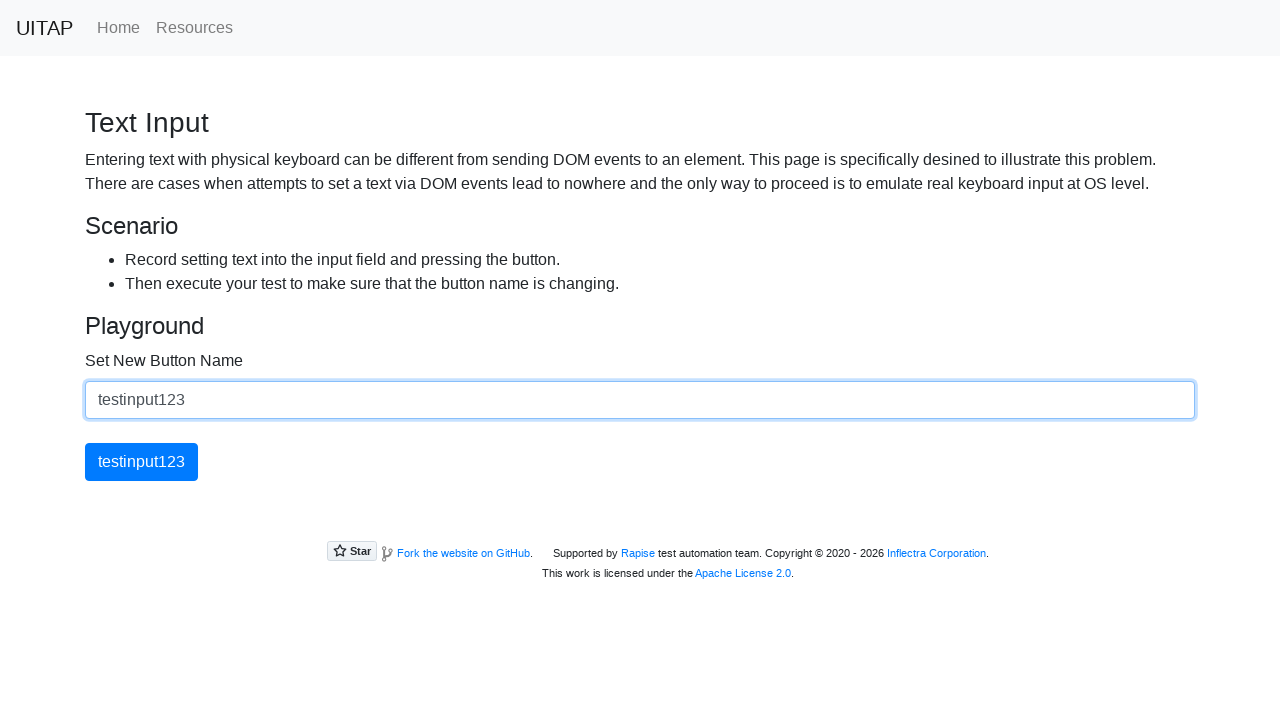

Verified button text changed to 'testinput123'
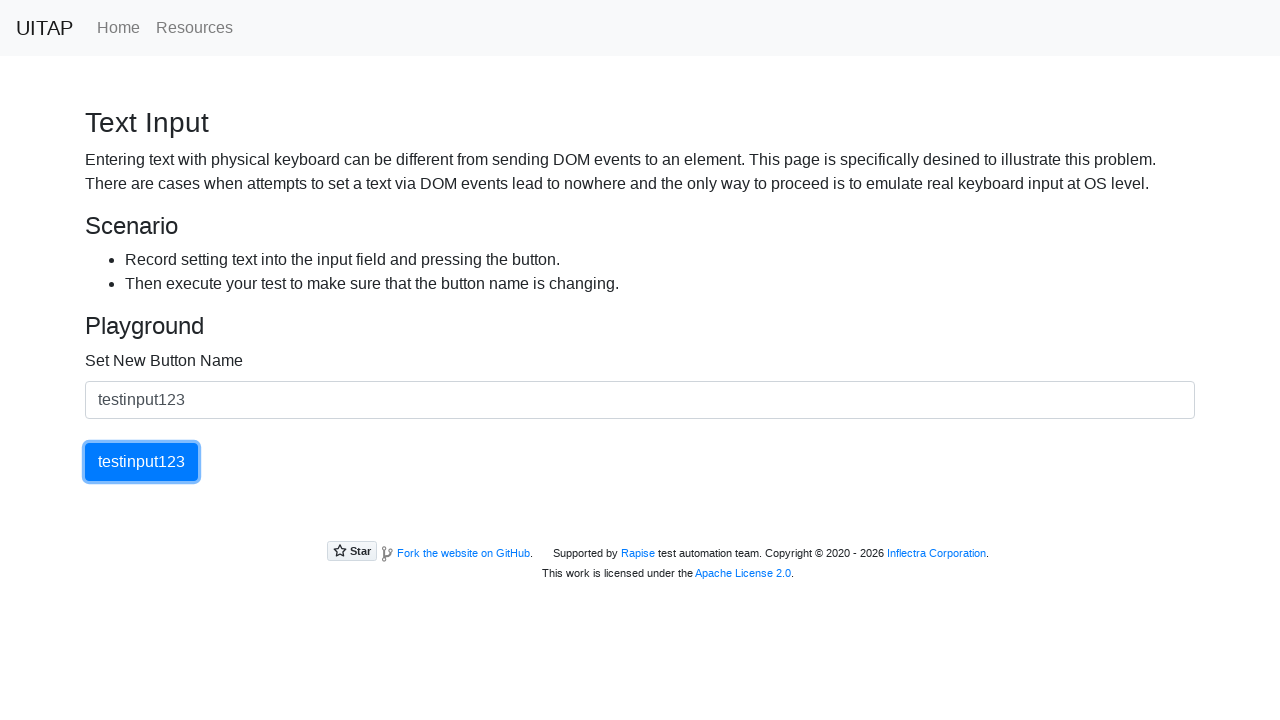

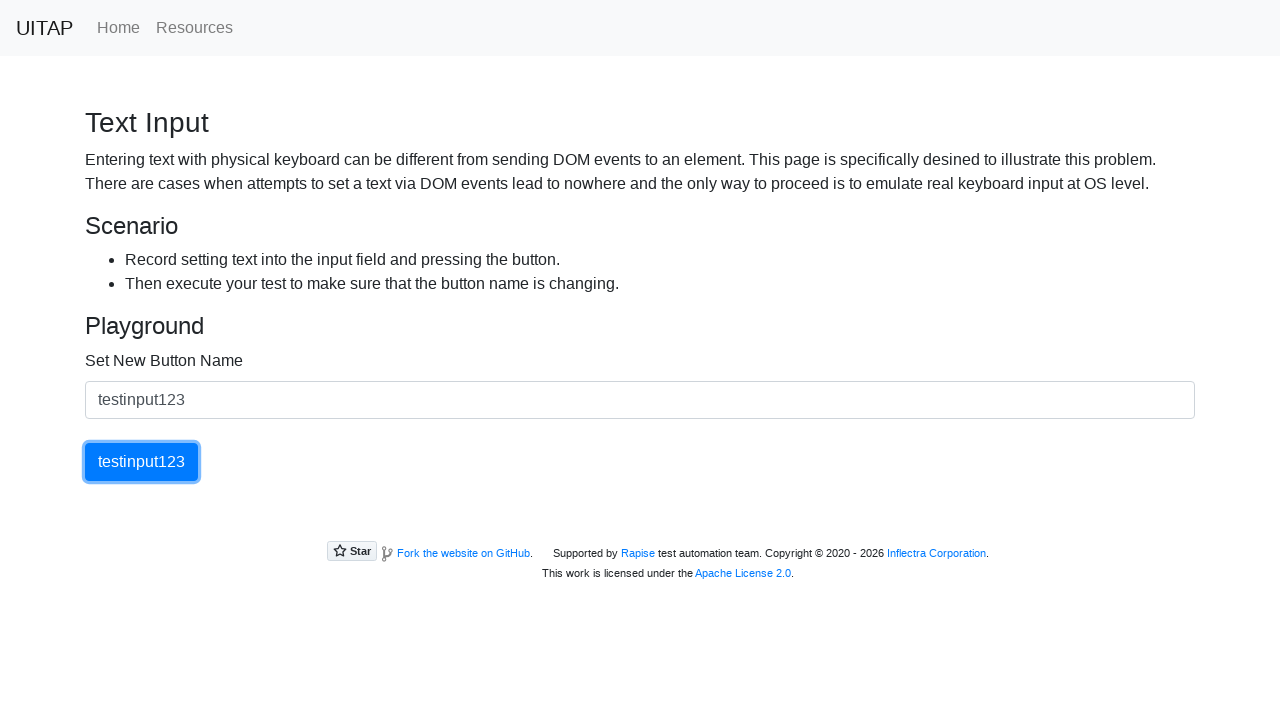